Fills a username field and retrieves the value property to demonstrate getting DOM properties after user input

Starting URL: https://the-internet.herokuapp.com/login

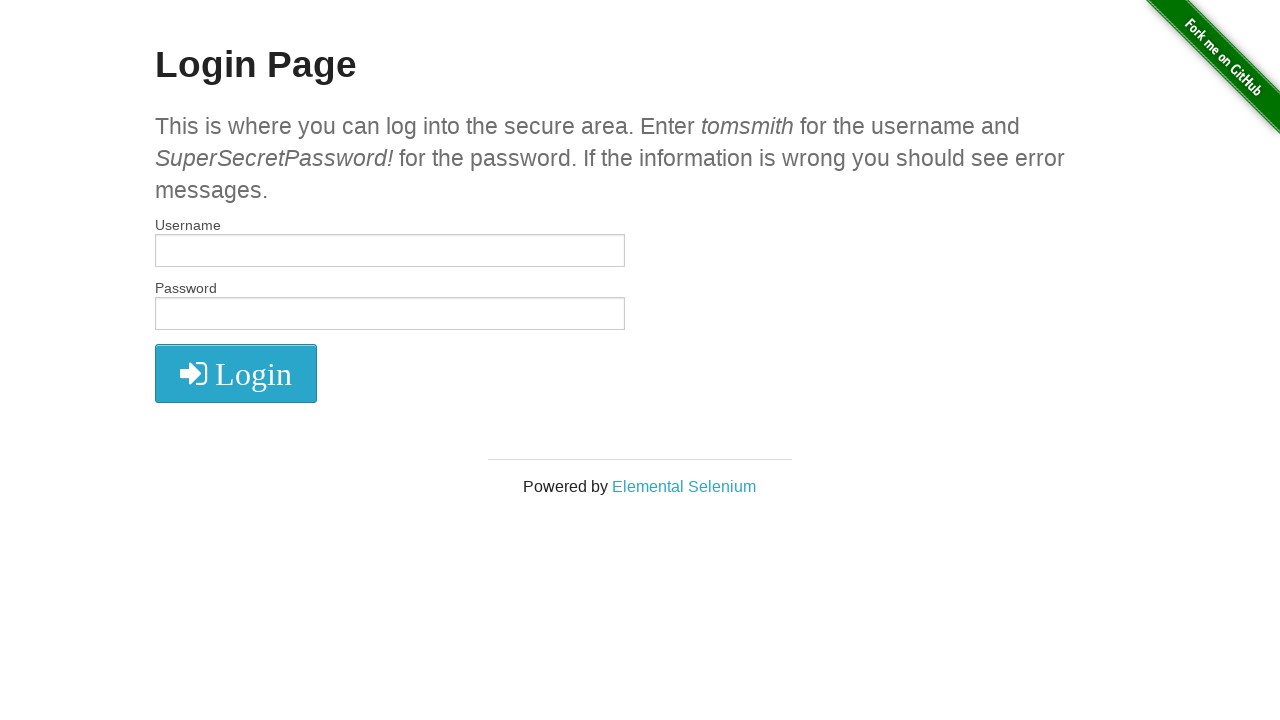

Located username input field
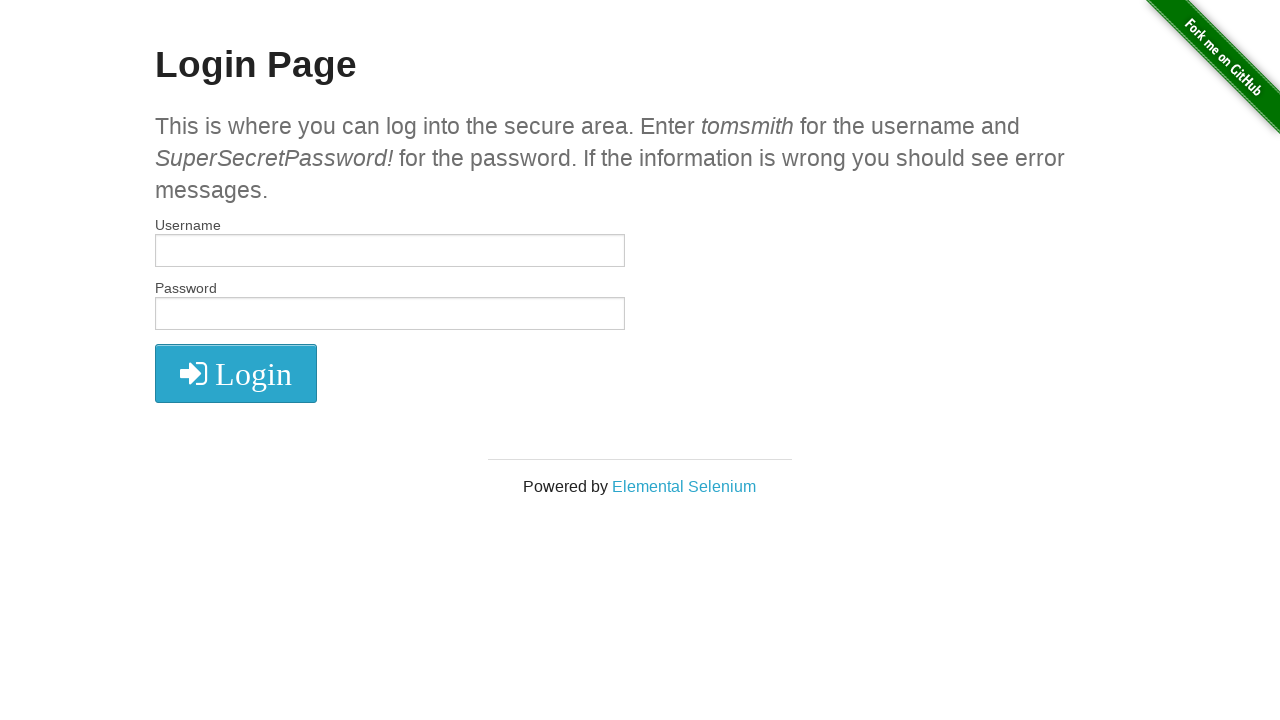

Filled username field with 'tomsmith' on #username
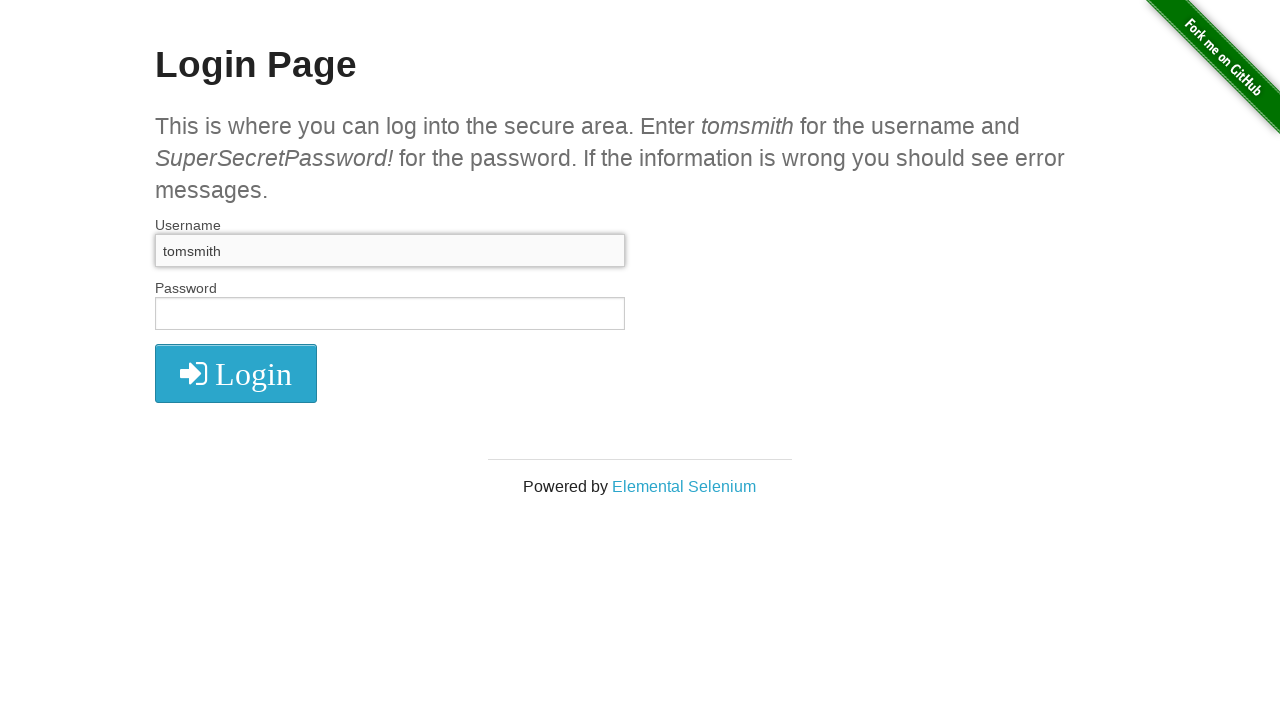

Retrieved username value from DOM: tomsmith
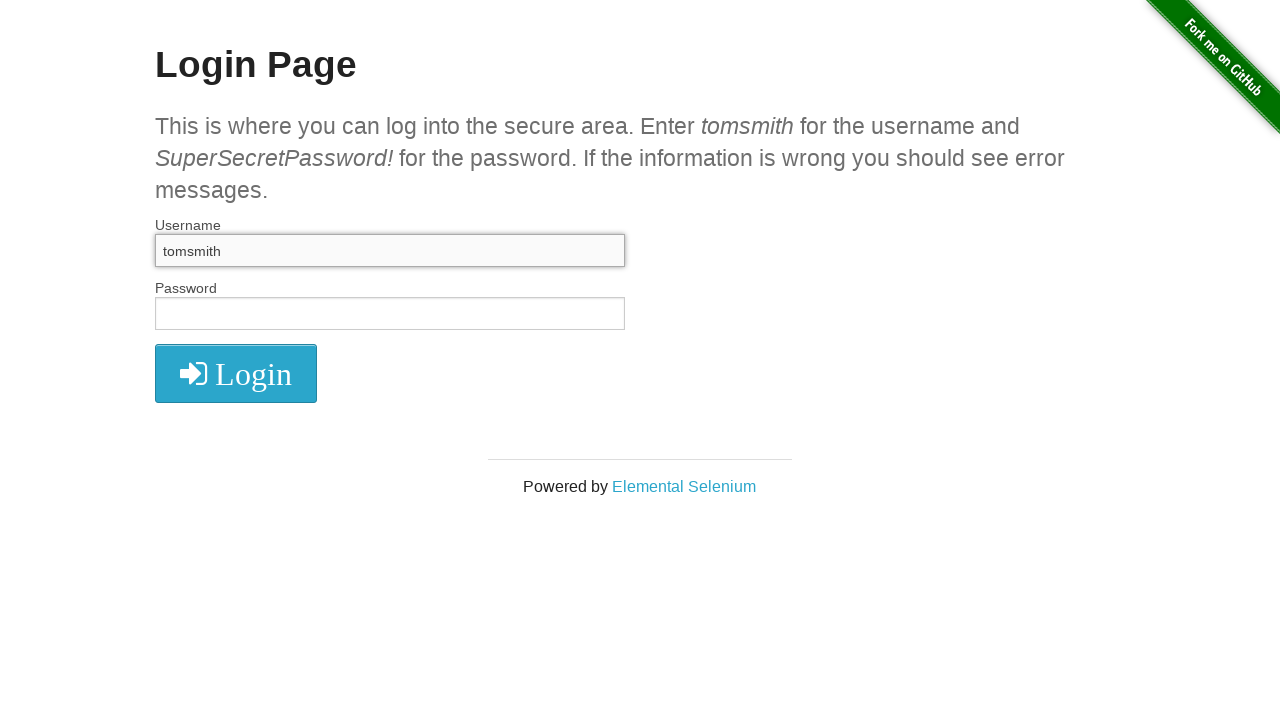

Printed username value to console
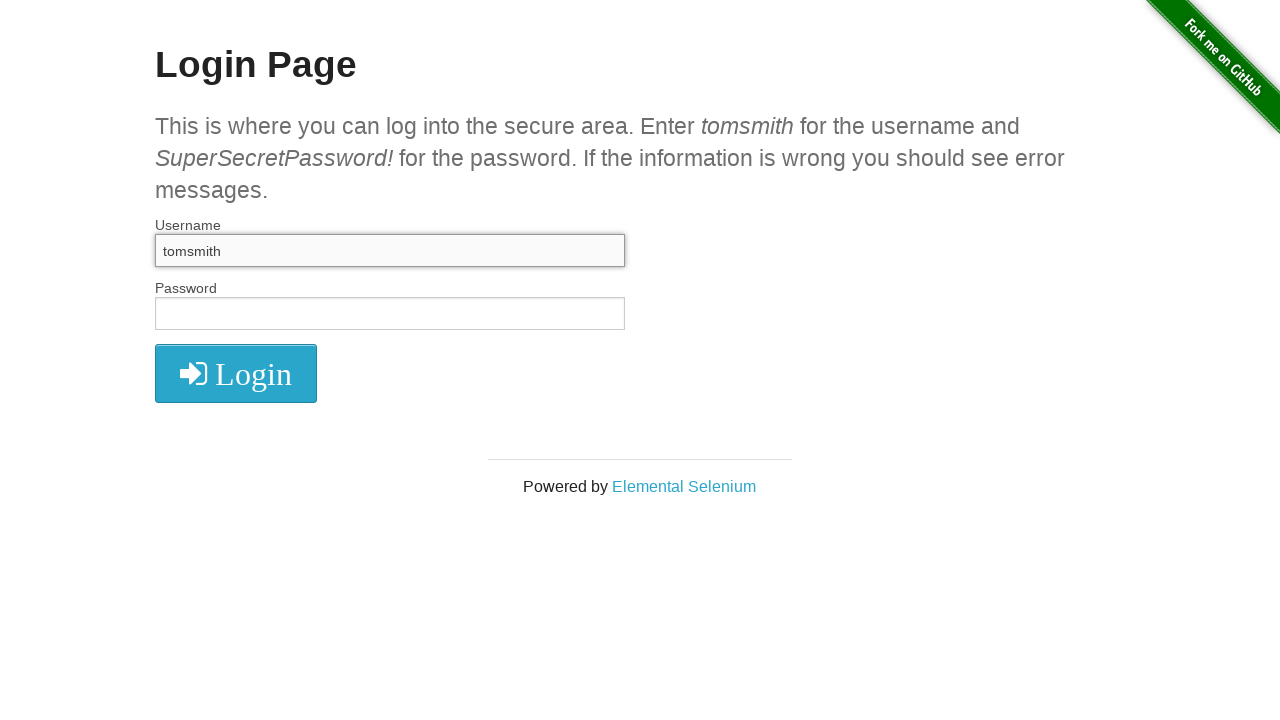

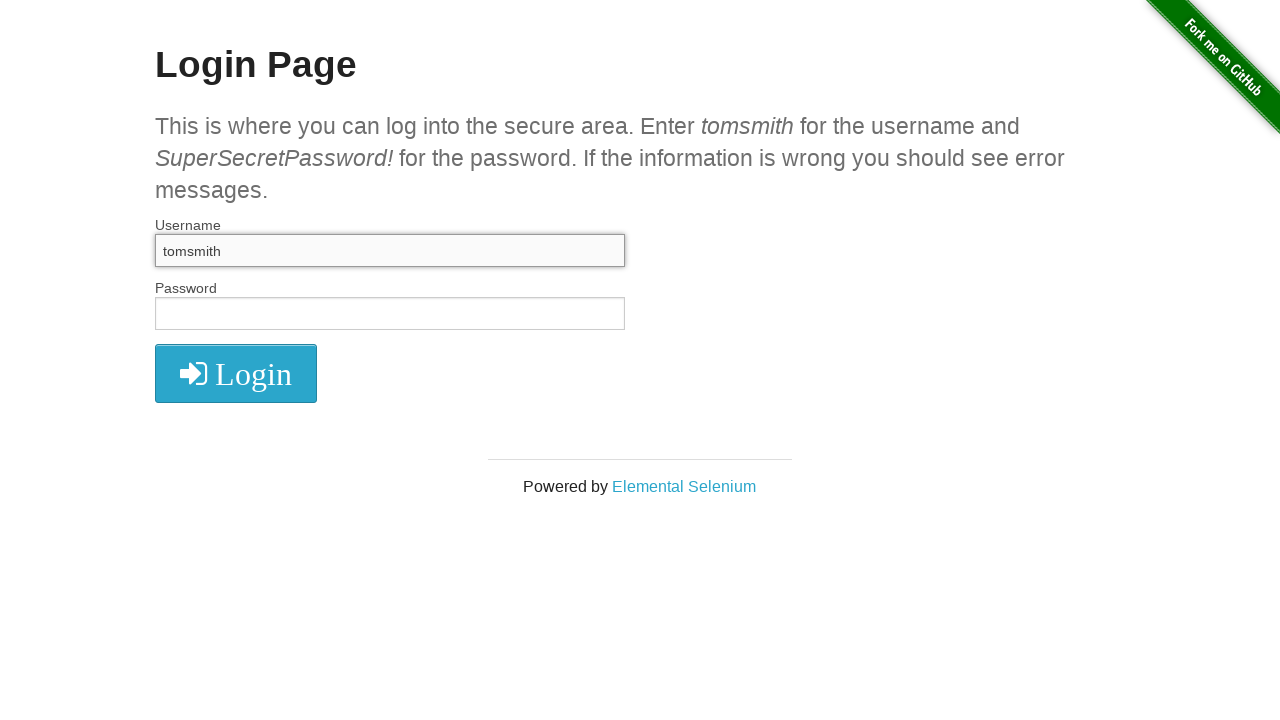